Tests a registration form by filling out personal information fields including first name, last name, address, email, phone, gender, hobbies, and password fields on a demo automation testing site.

Starting URL: http://demo.automationtesting.in/Register.html

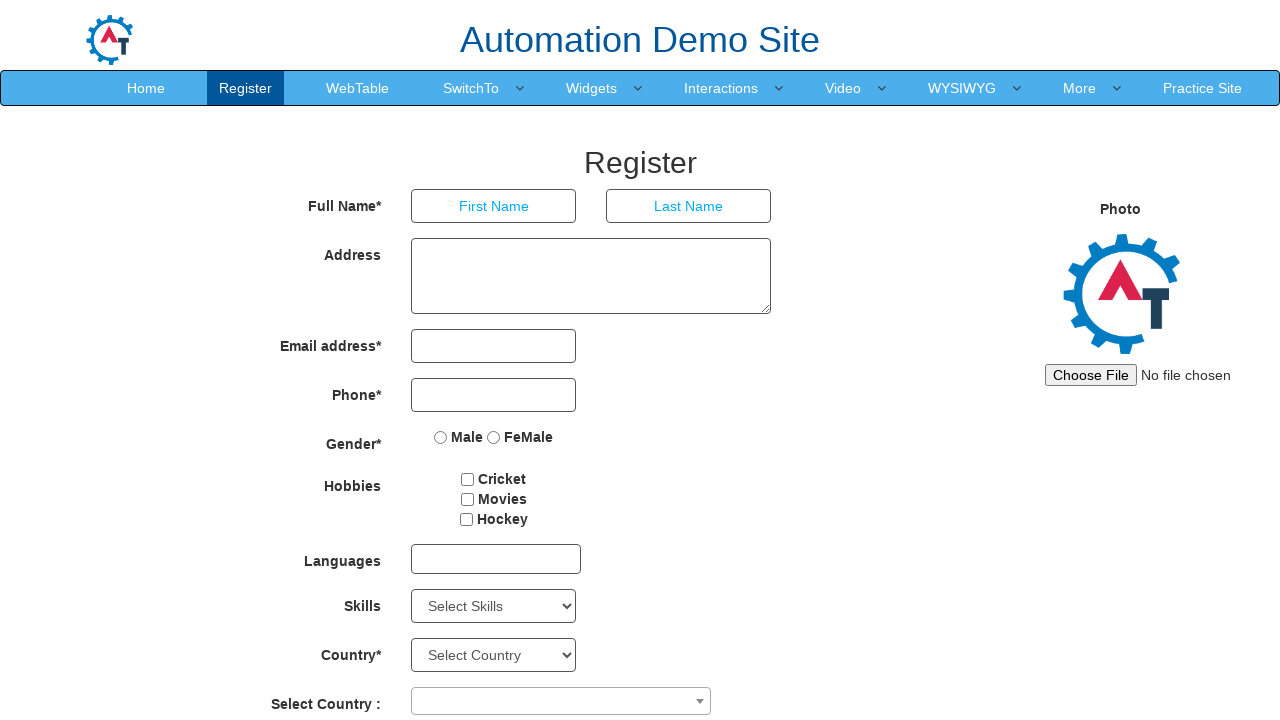

Filled first name field with 'Ravivarma' on input[placeholder='First Name']
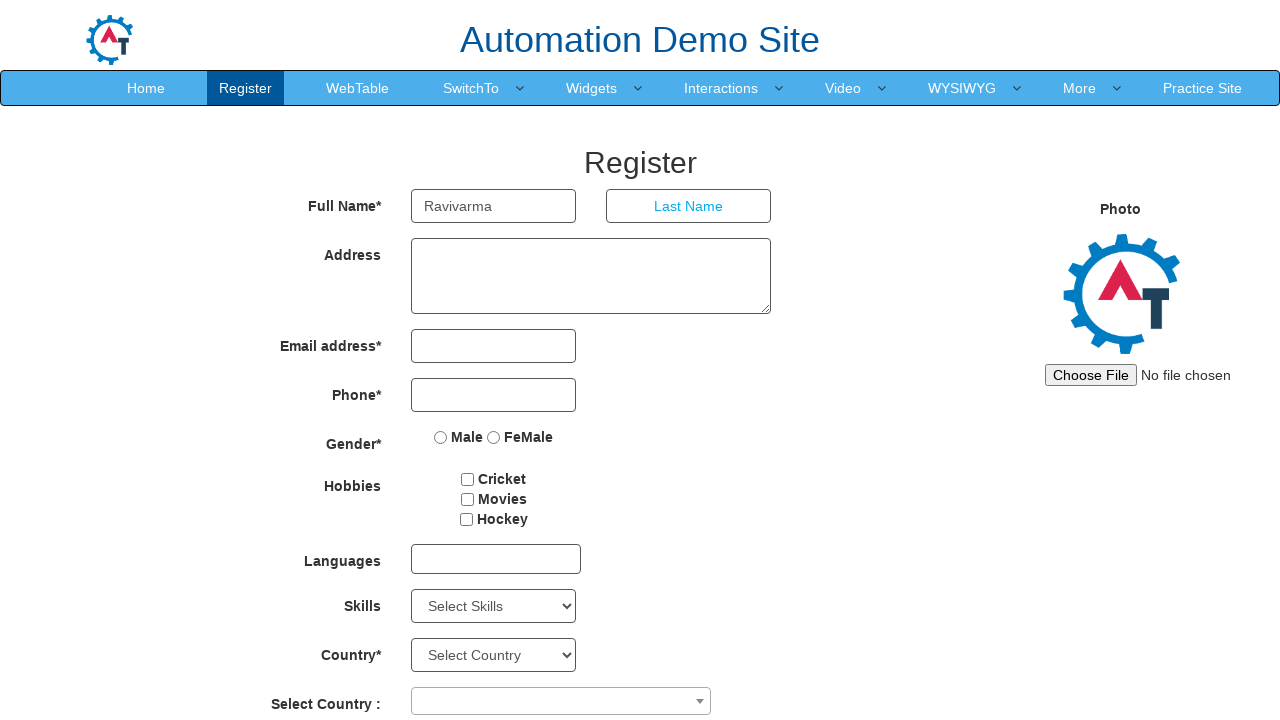

Filled last name field with 'R R' on input[placeholder='Last Name']
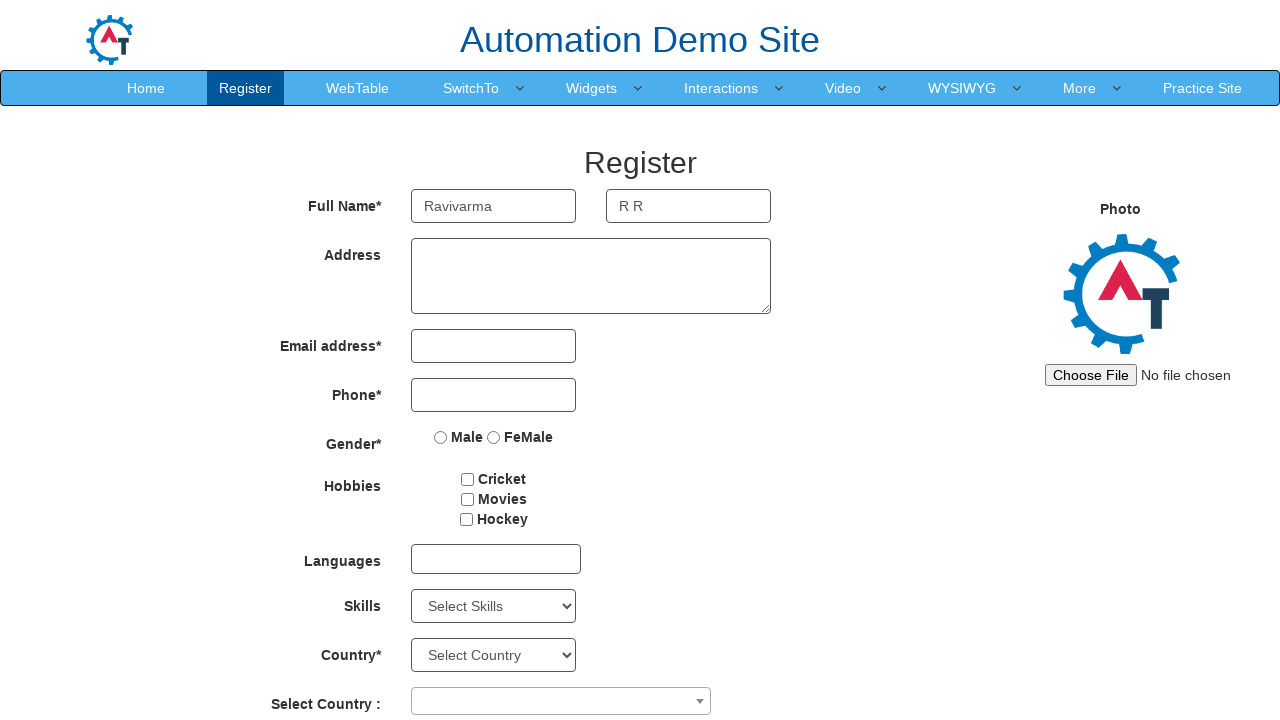

Filled address field with 'Kodiyur,Jolarpet,Tirupattur district' on textarea[rows='3']
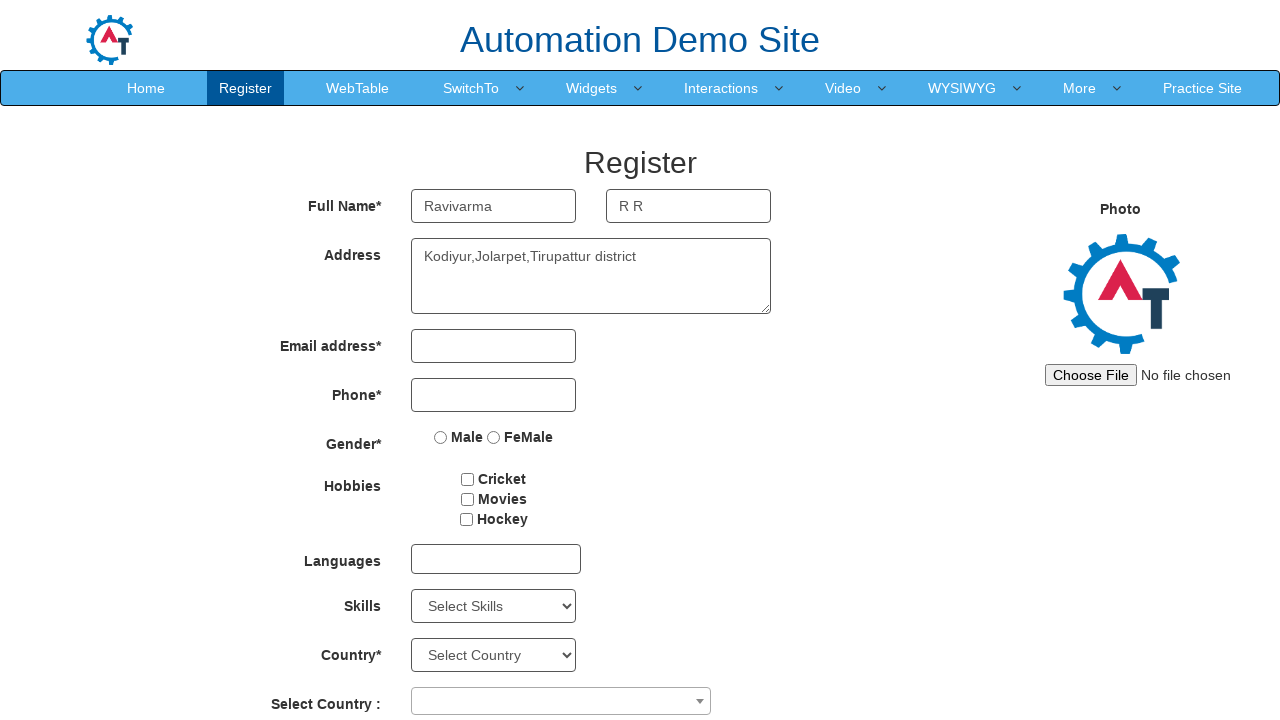

Filled email field with 'rrrvarma16@gmail.com' on input[type='email']
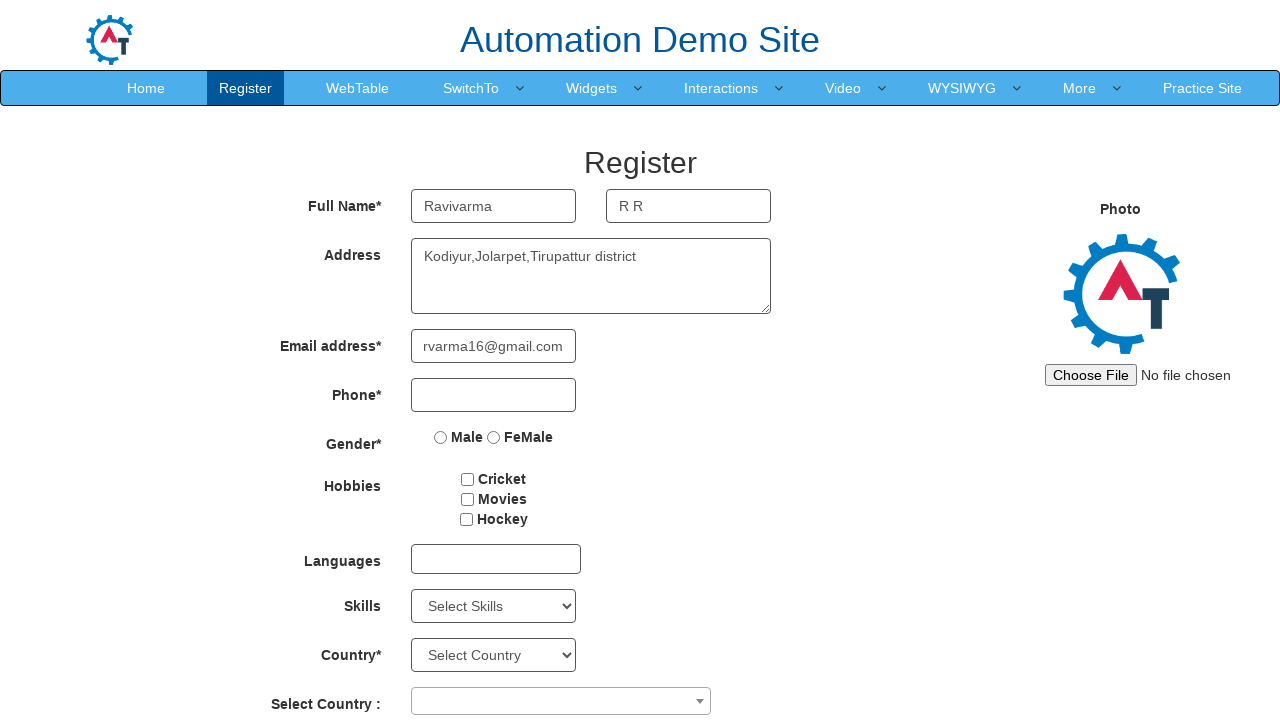

Filled phone number field with '9655252267' on input[type='tel']
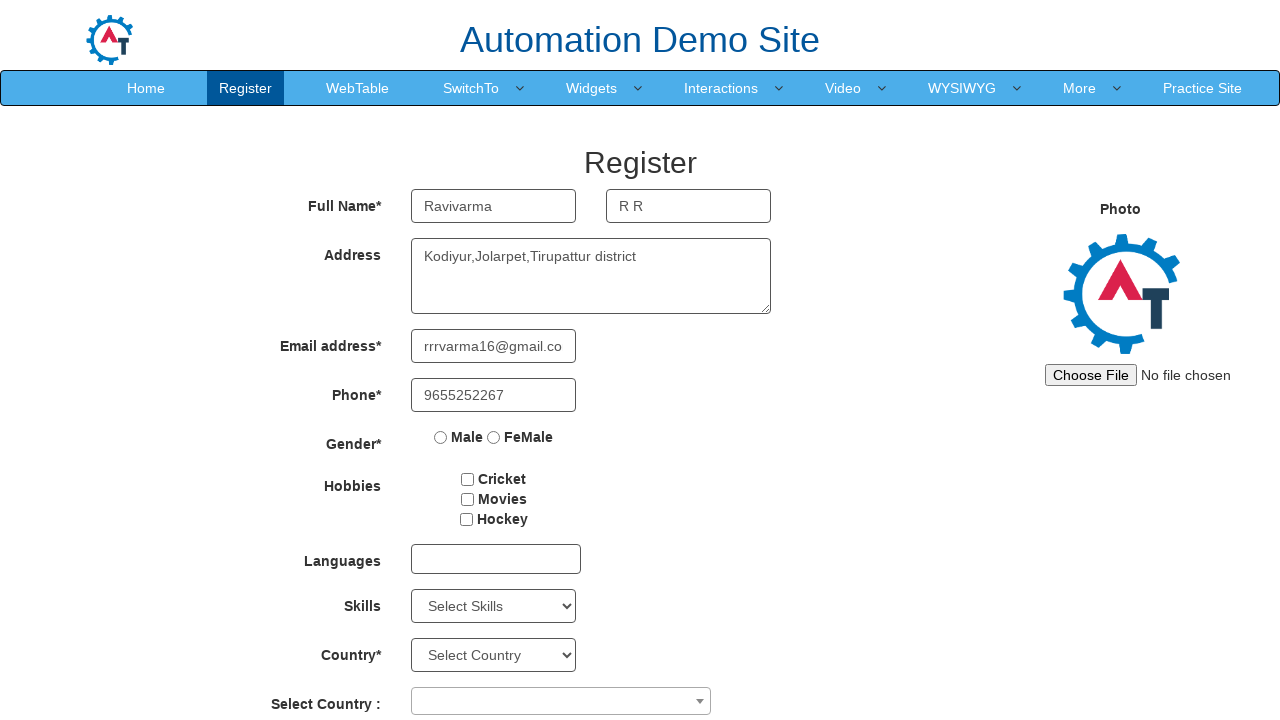

Selected gender as Male at (441, 437) on input[value='Male']
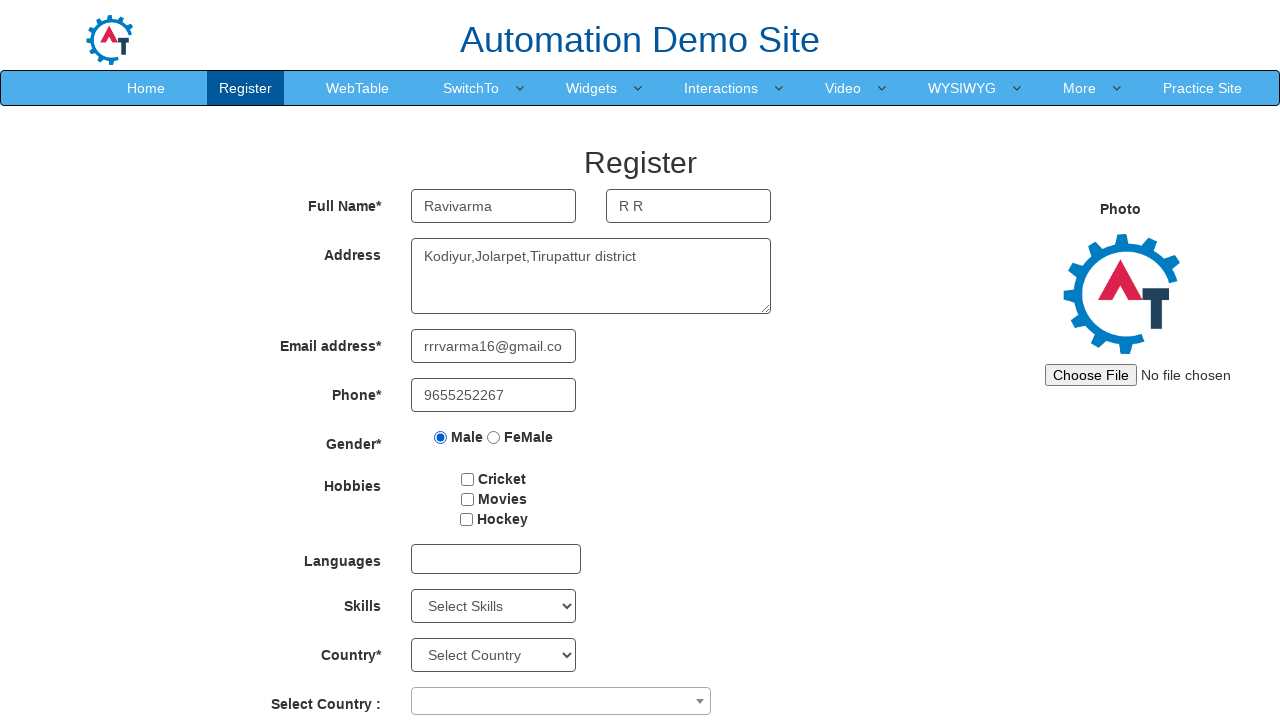

Selected hobby: Cricket at (468, 479) on #checkbox1
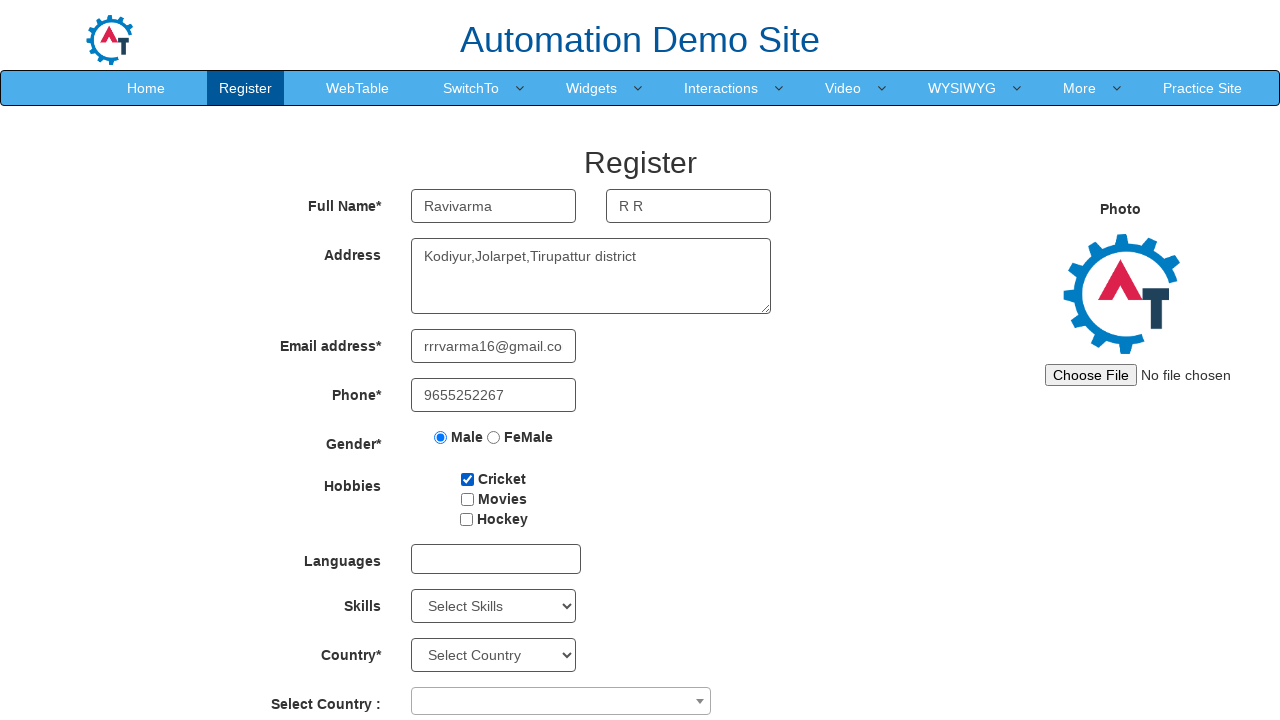

Selected hobby: Movies at (467, 499) on #checkbox2
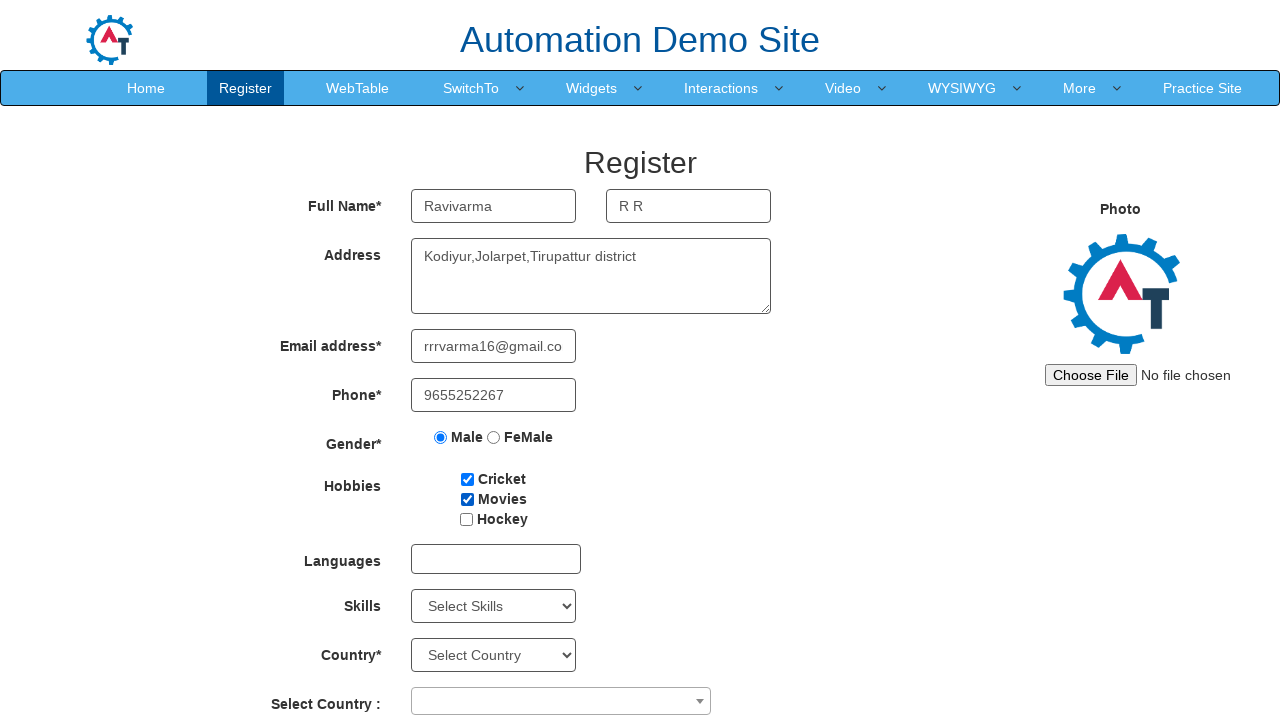

Selected hobby: Hockey at (466, 519) on #checkbox3
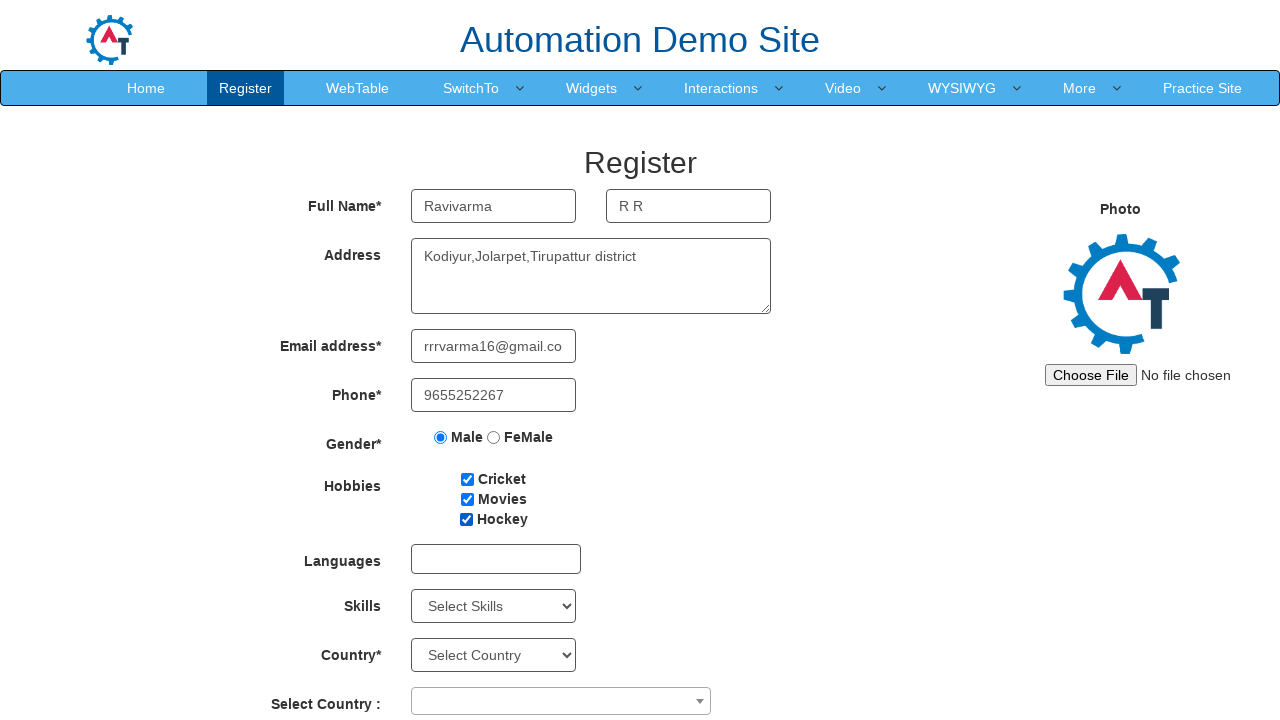

Filled password field with '@Ravivarma' on #firstpassword
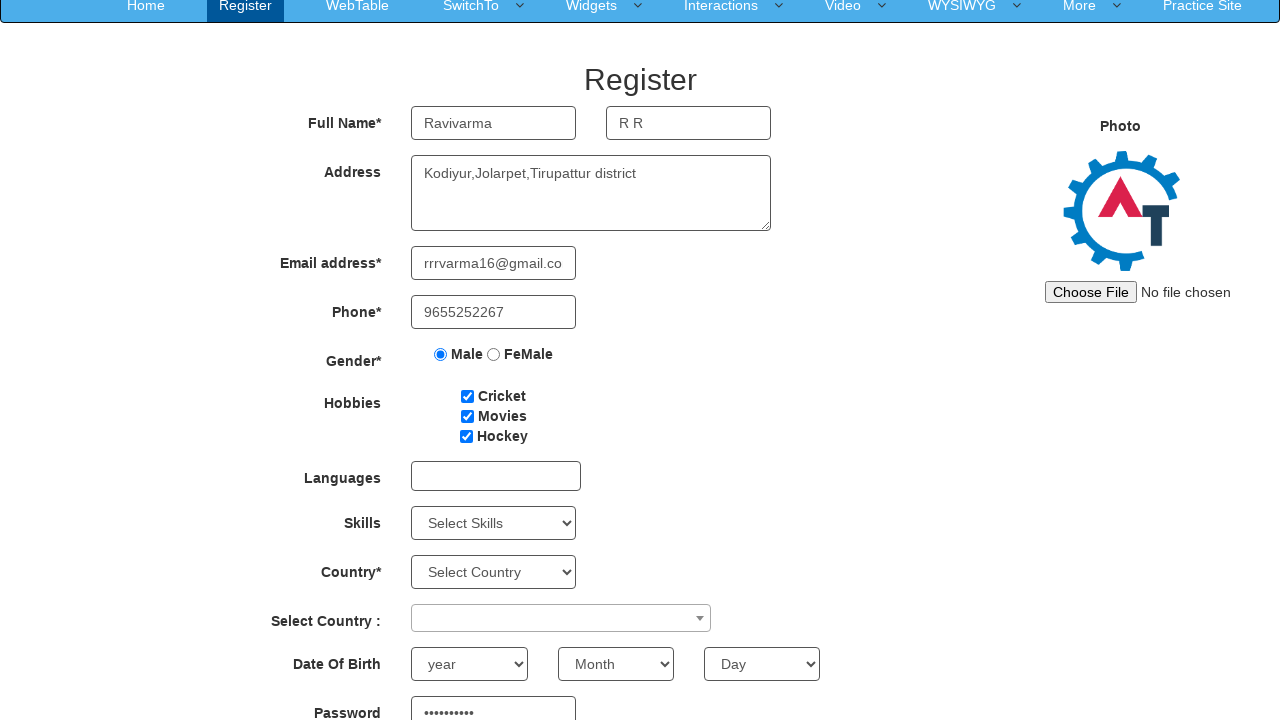

Filled confirm password field with '@Ravivarma' on #secondpassword
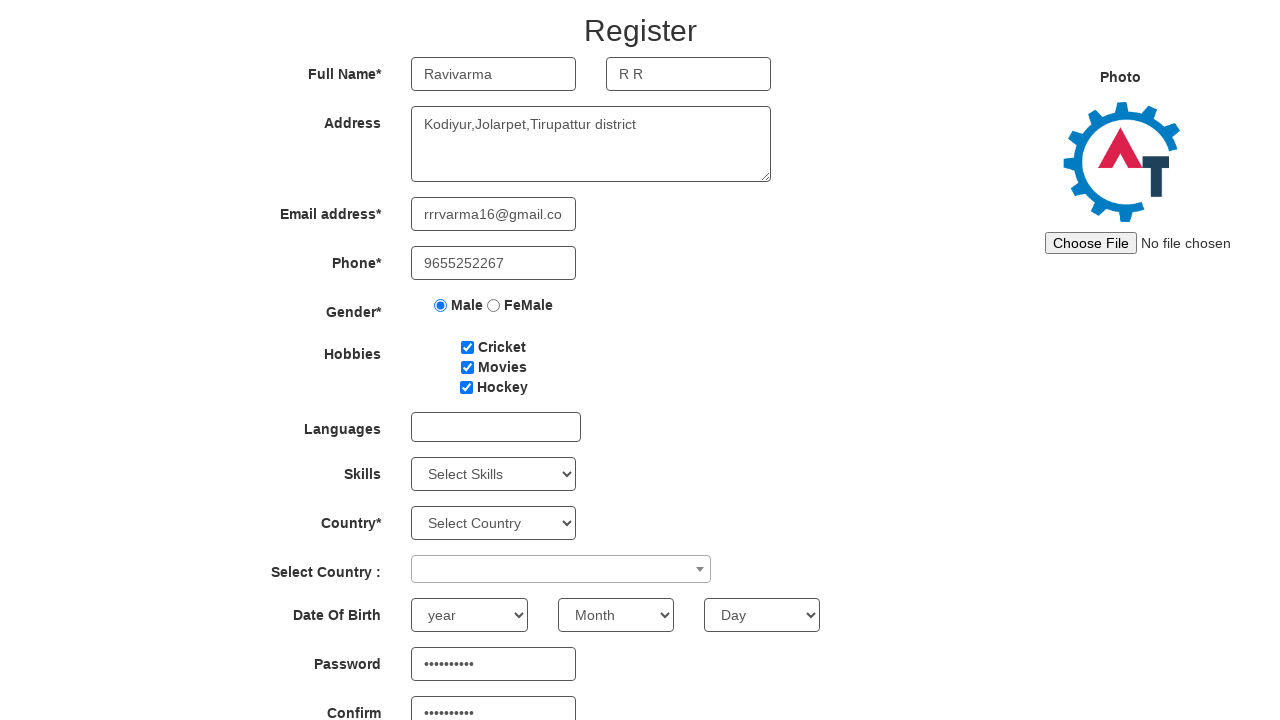

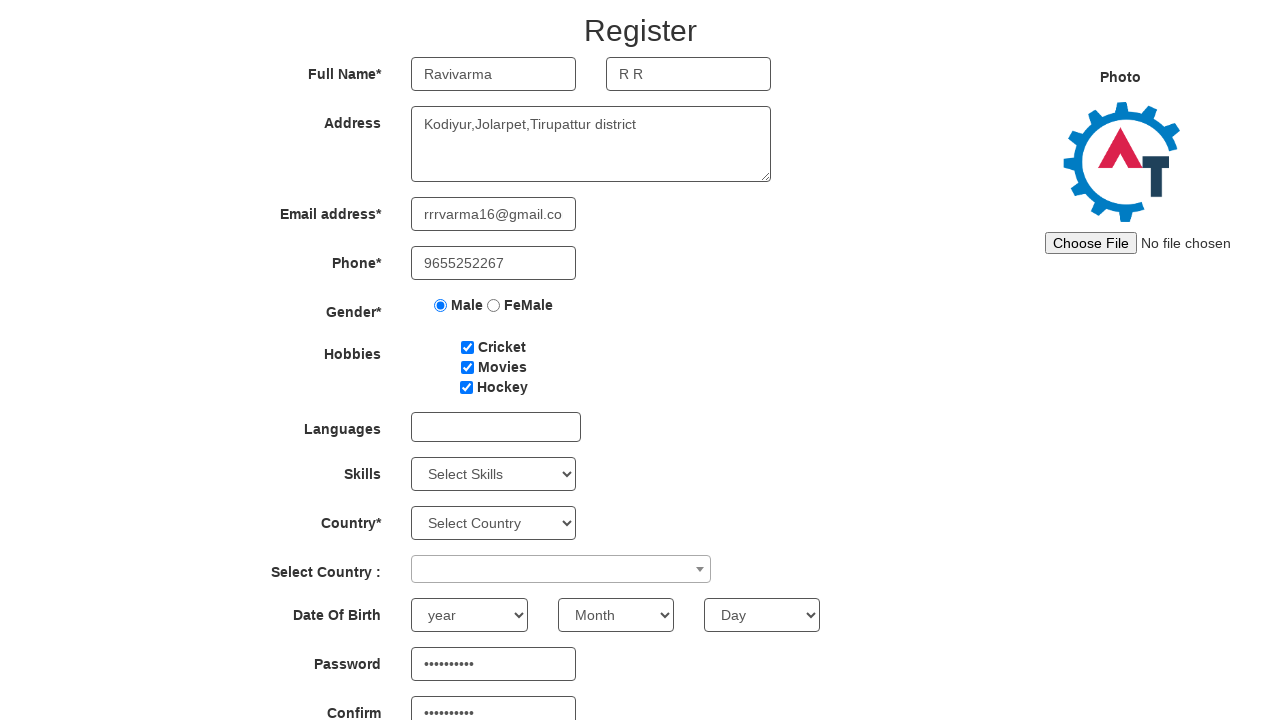